Tests radio button functionality by selecting a specific radio button option and verifying it is selected

Starting URL: https://rahulshettyacademy.com/AutomationPractice/

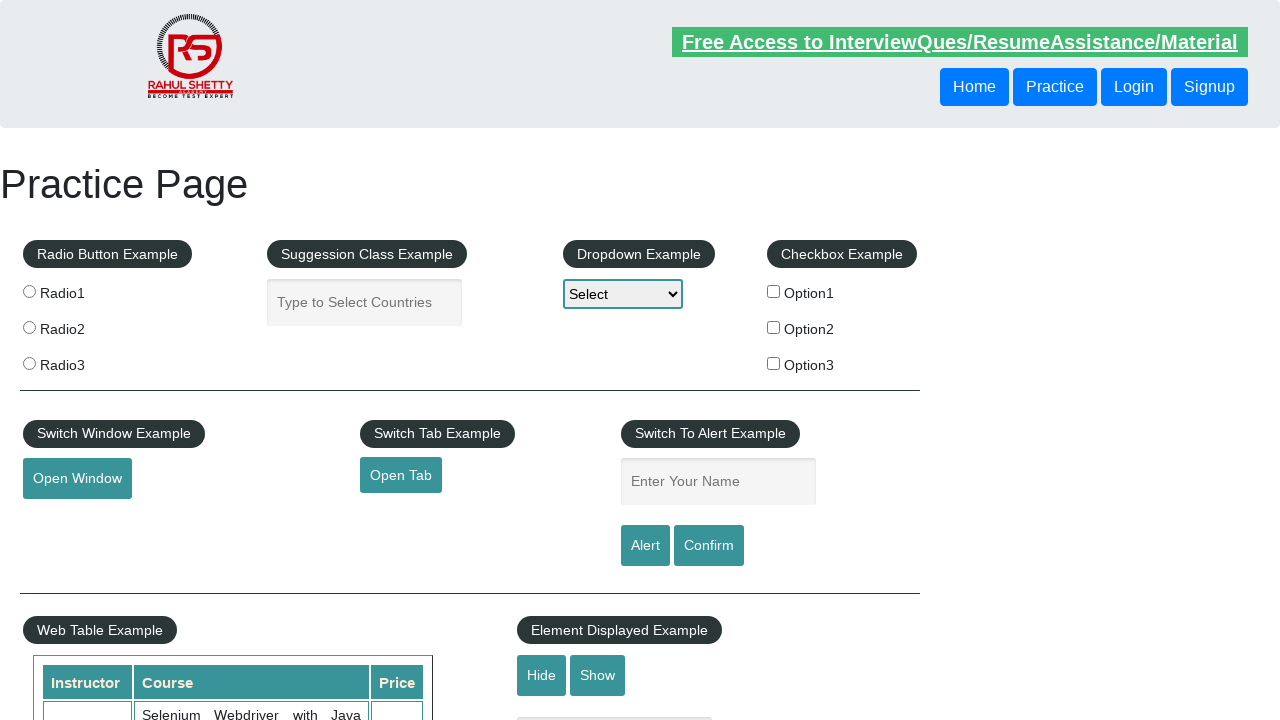

Located all radio button elements on the page
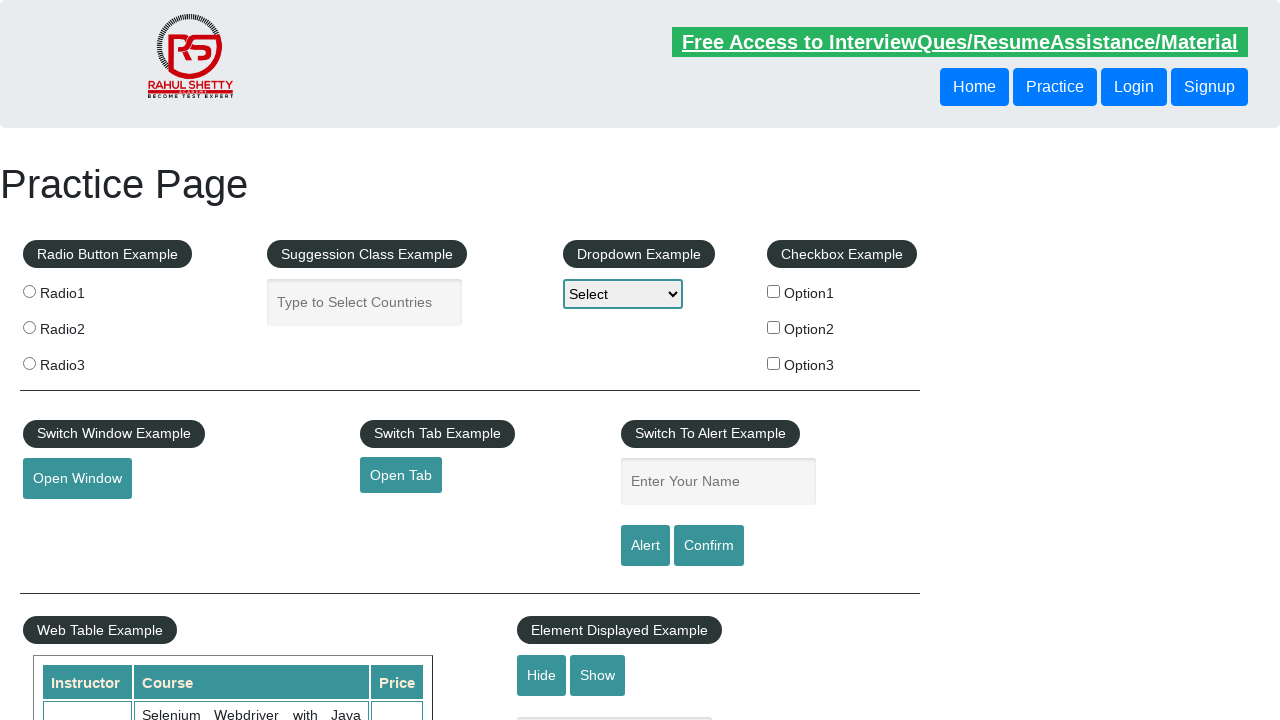

Clicked the radio button with value 'radio2' at (29, 327) on xpath=//input[@type="radio"] >> nth=1
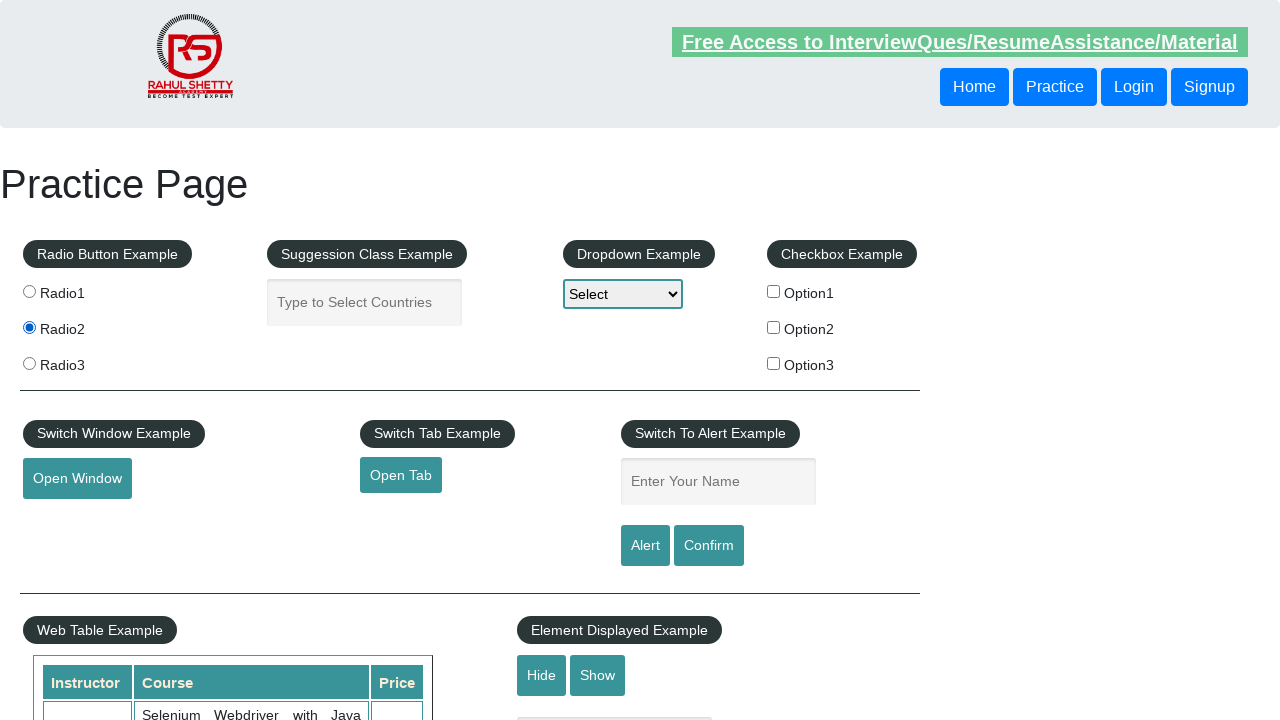

Verified that the 'radio2' radio button is selected
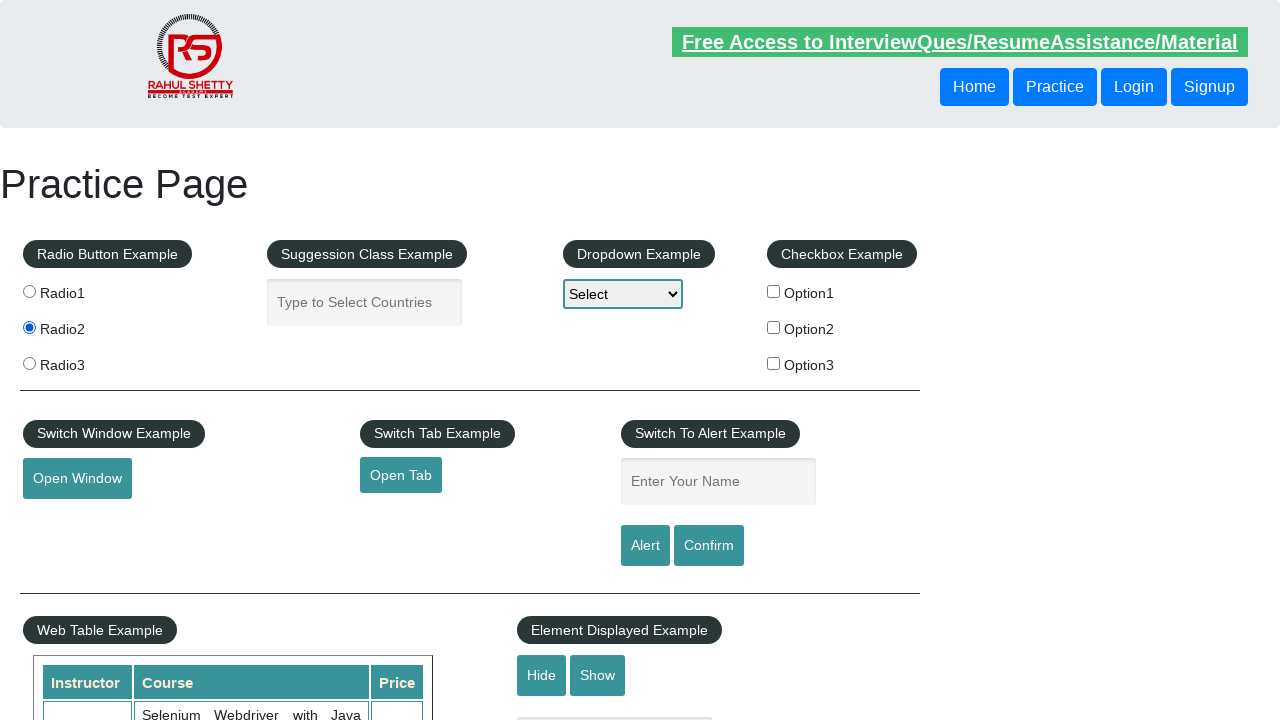

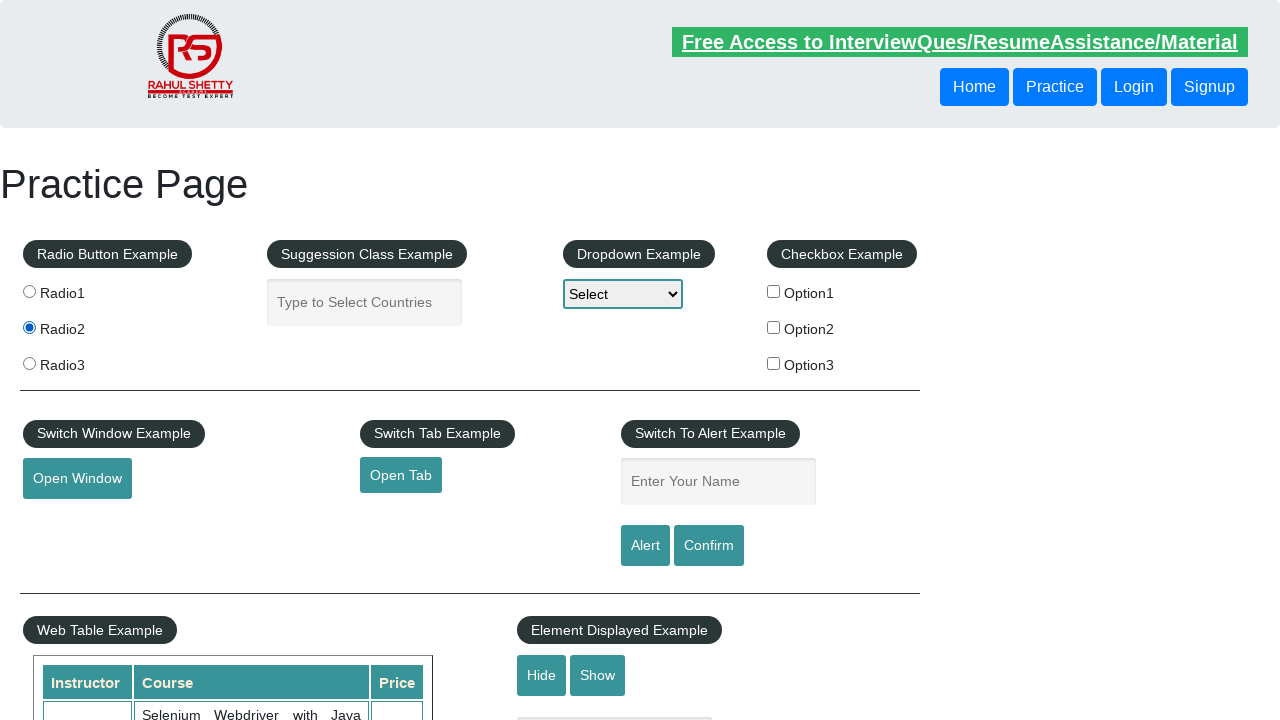